Tests dynamic content loading by clicking a start button and waiting for hidden content to become visible, verifying the loaded text is displayed.

Starting URL: https://the-internet.herokuapp.com/dynamic_loading/1

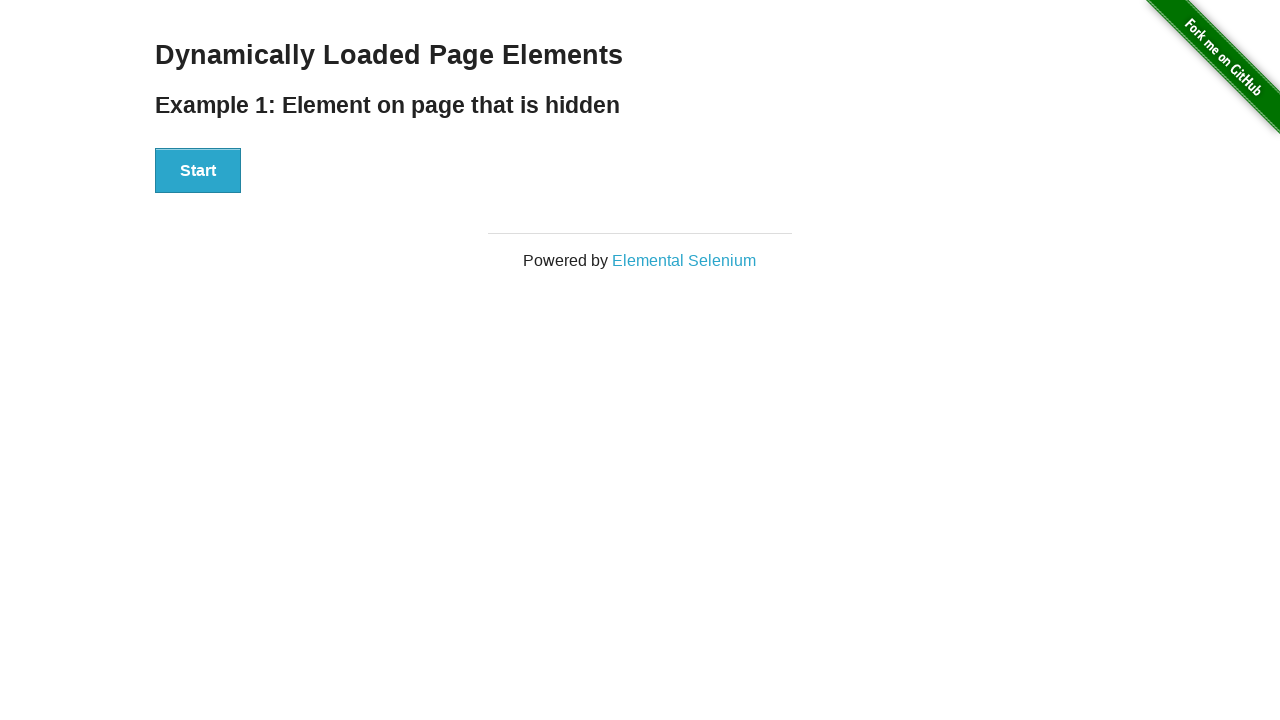

Clicked the Start button to begin loading dynamic content at (198, 171) on #start button
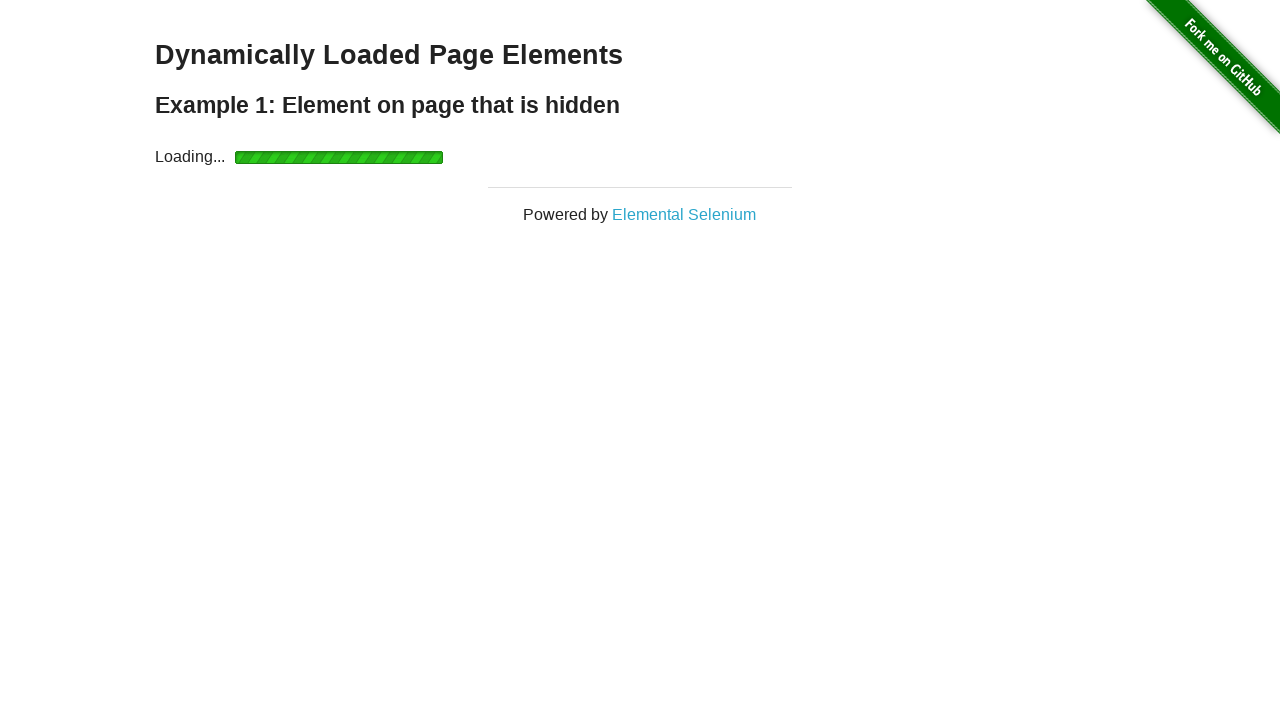

Waited for hidden content to become visible in #finish h4
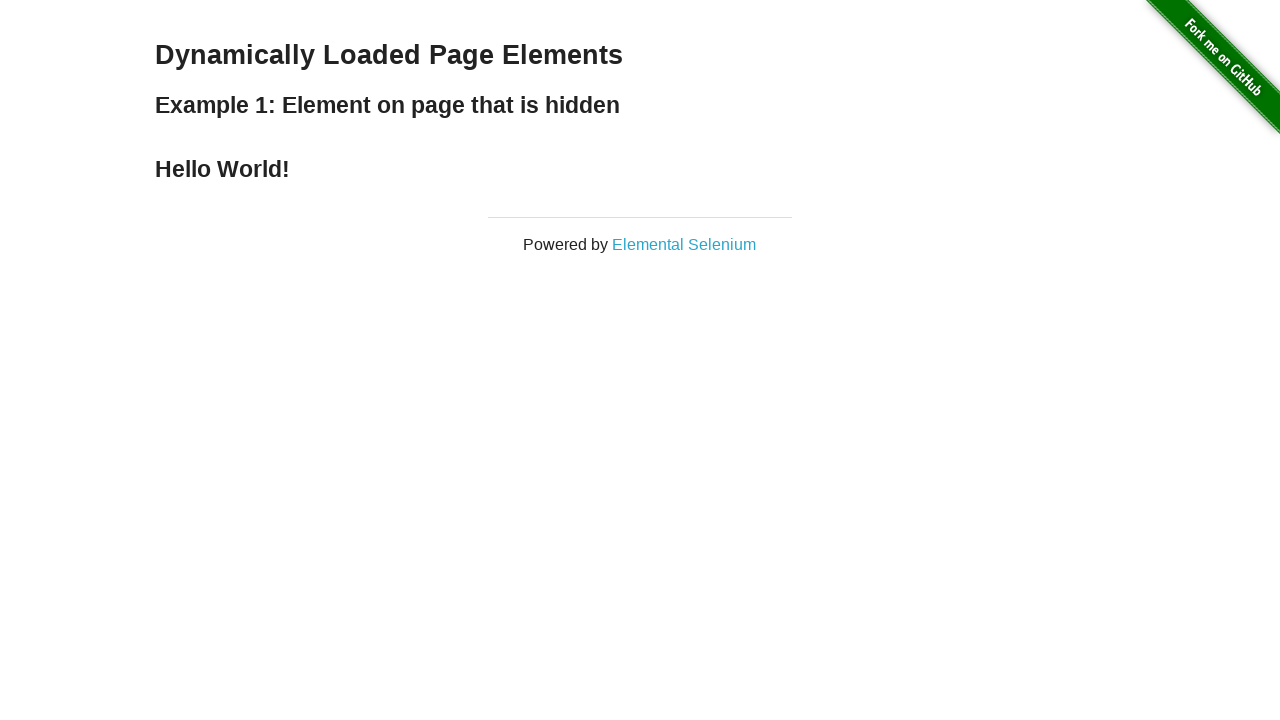

Retrieved loaded text: Hello World!
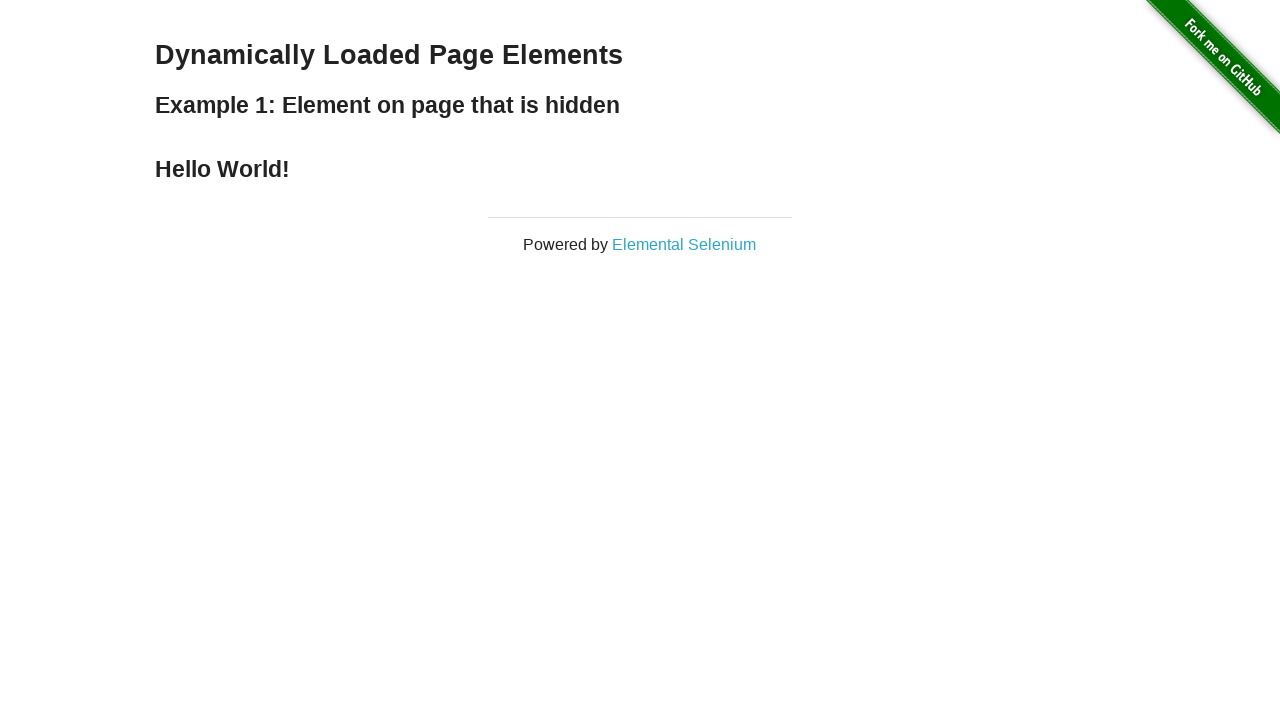

Printed the loaded text to console
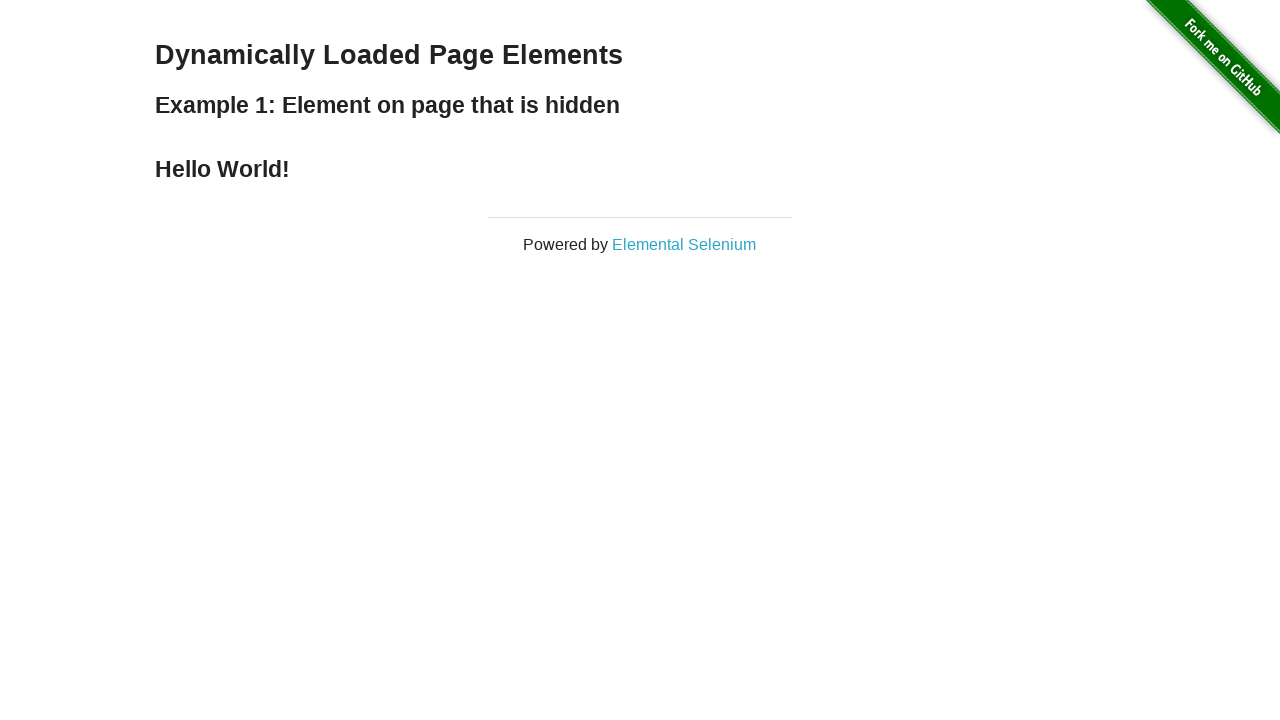

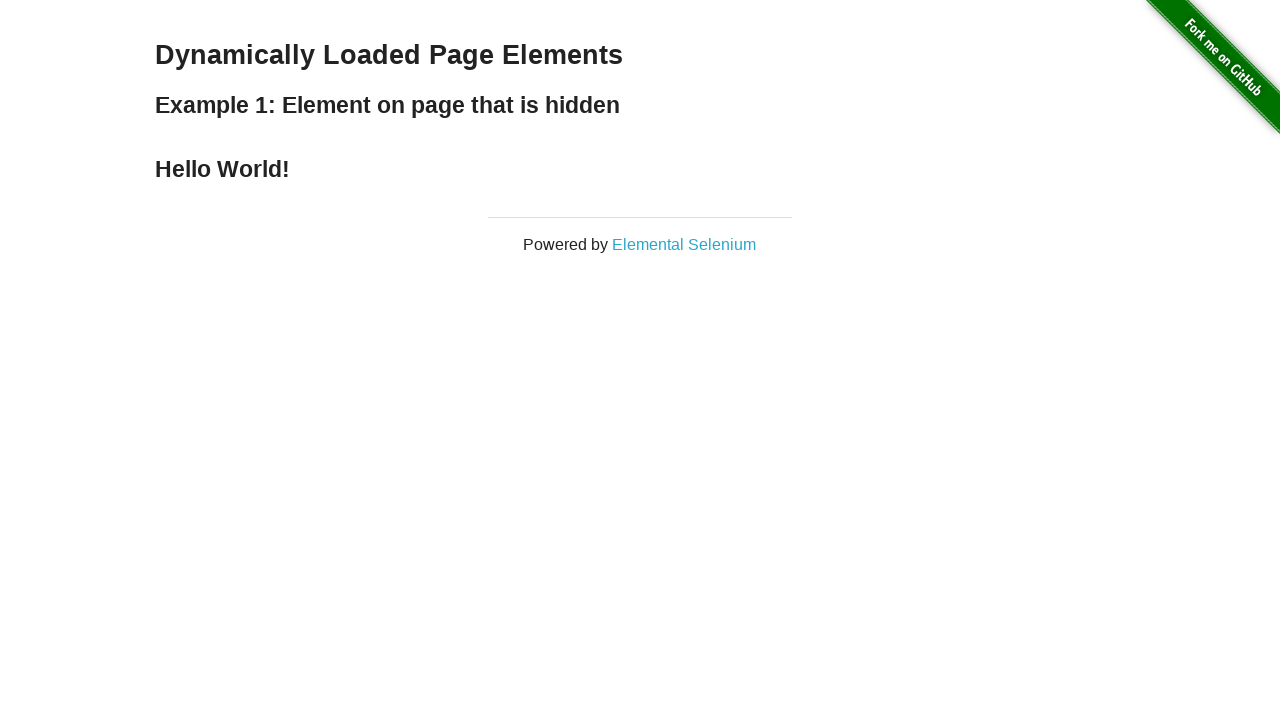